Tests infinite scroll functionality by scrolling down the page multiple times and waiting for new content to load dynamically.

Starting URL: http://quotes.toscrape.com/scroll

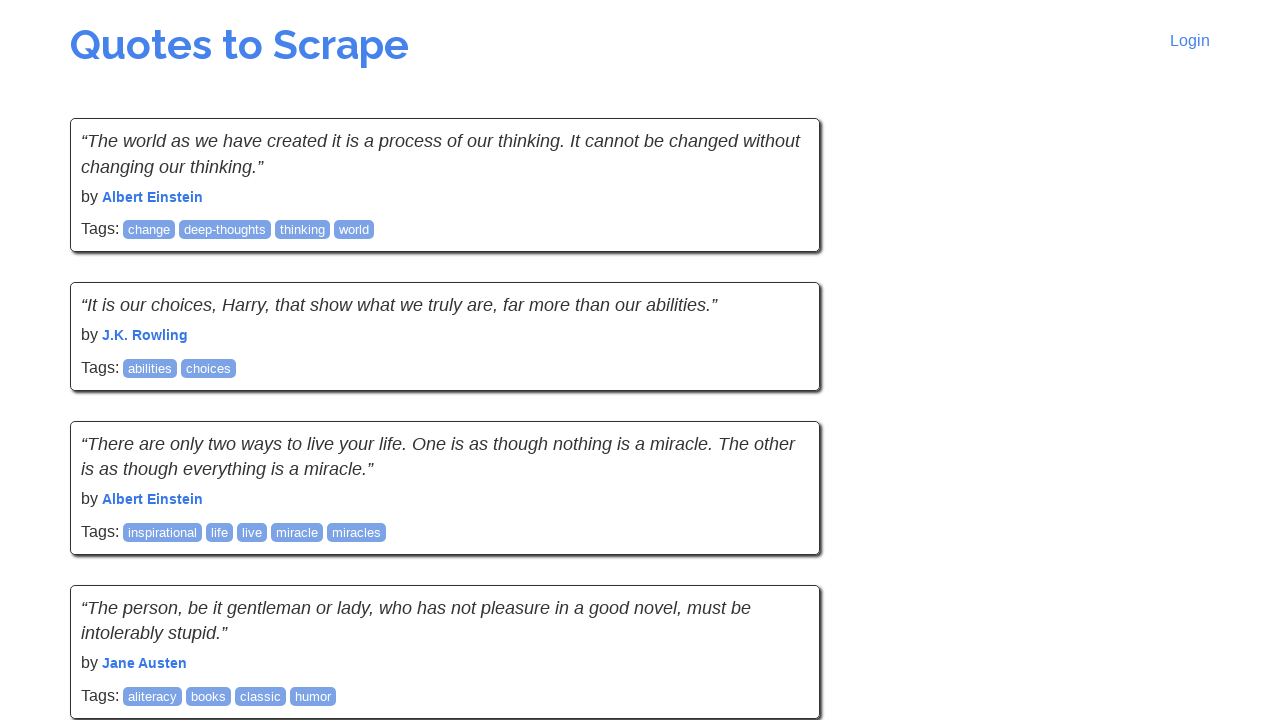

Waited for initial quotes to load
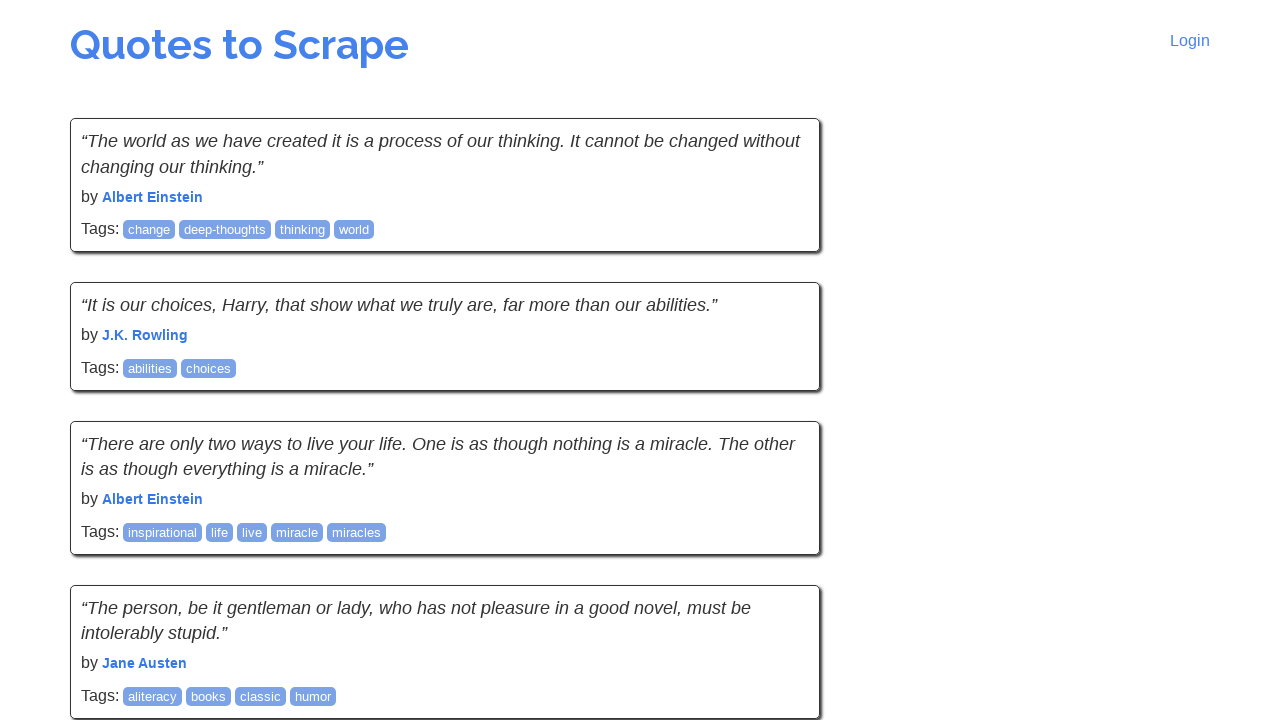

Retrieved initial page height
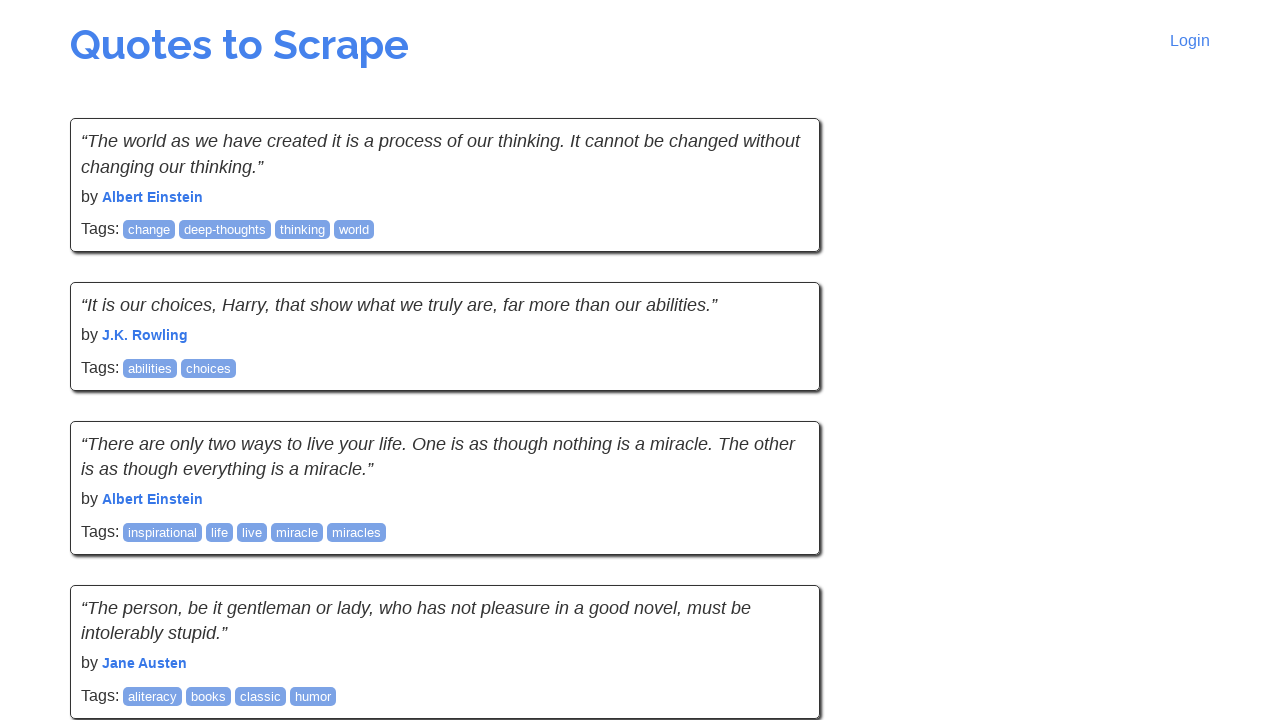

Scrolled to bottom of page (iteration 1)
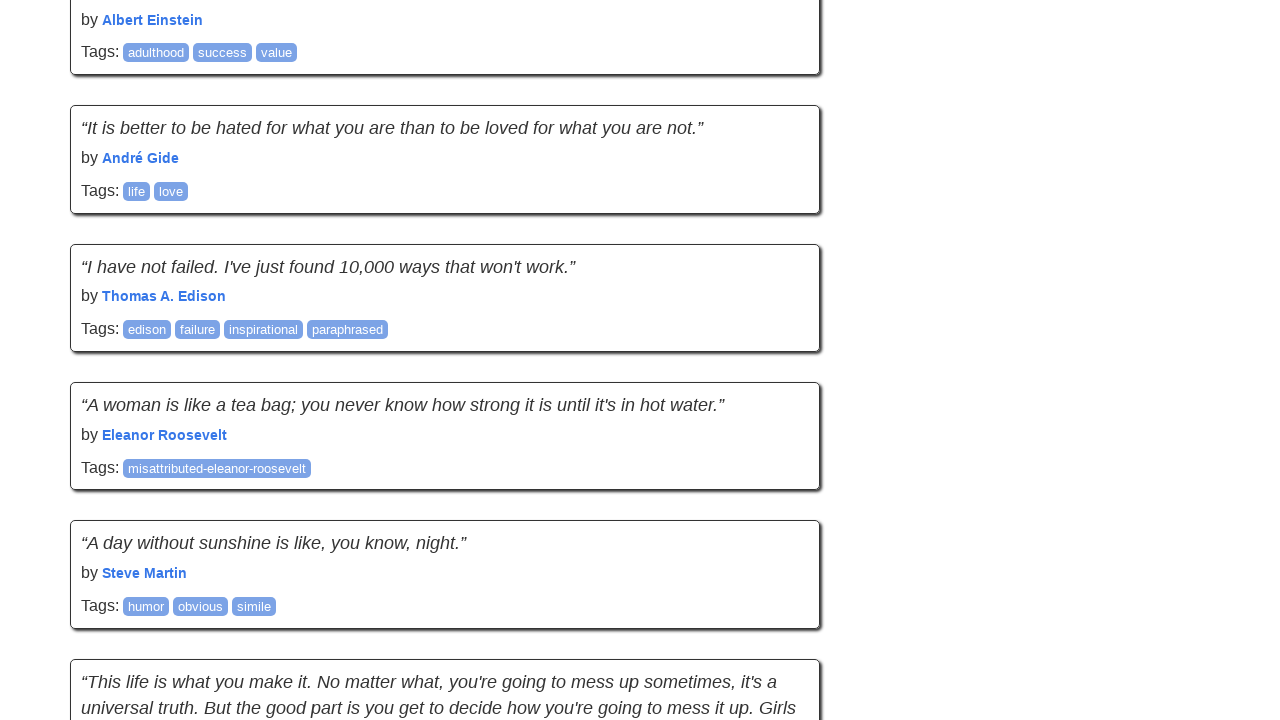

Waited 2 seconds for new content to load
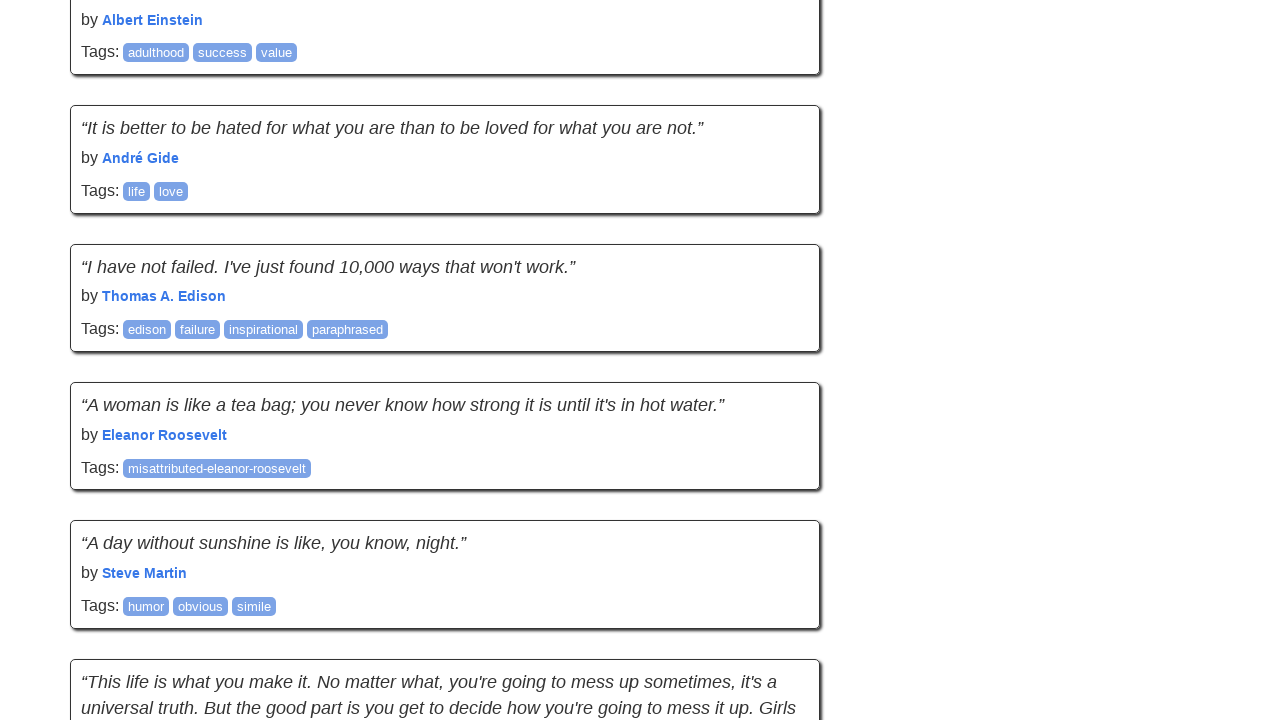

Retrieved updated page height after scroll
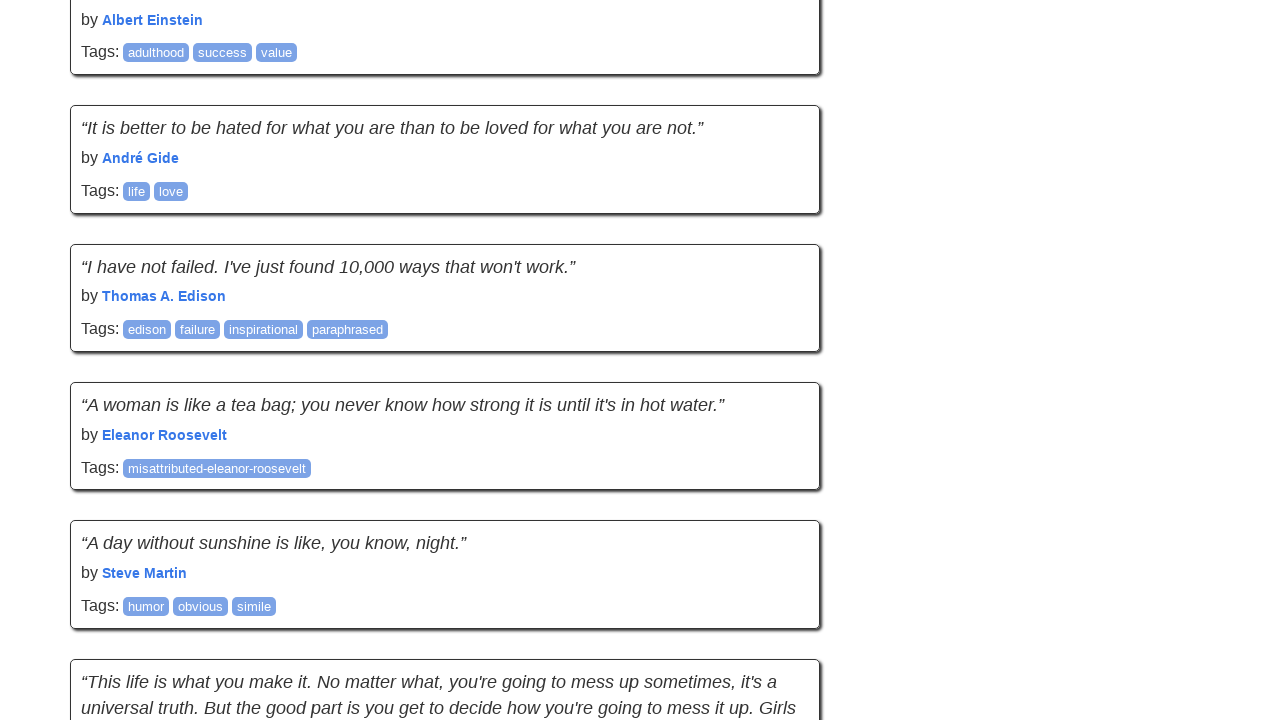

Scrolled to bottom of page (iteration 2)
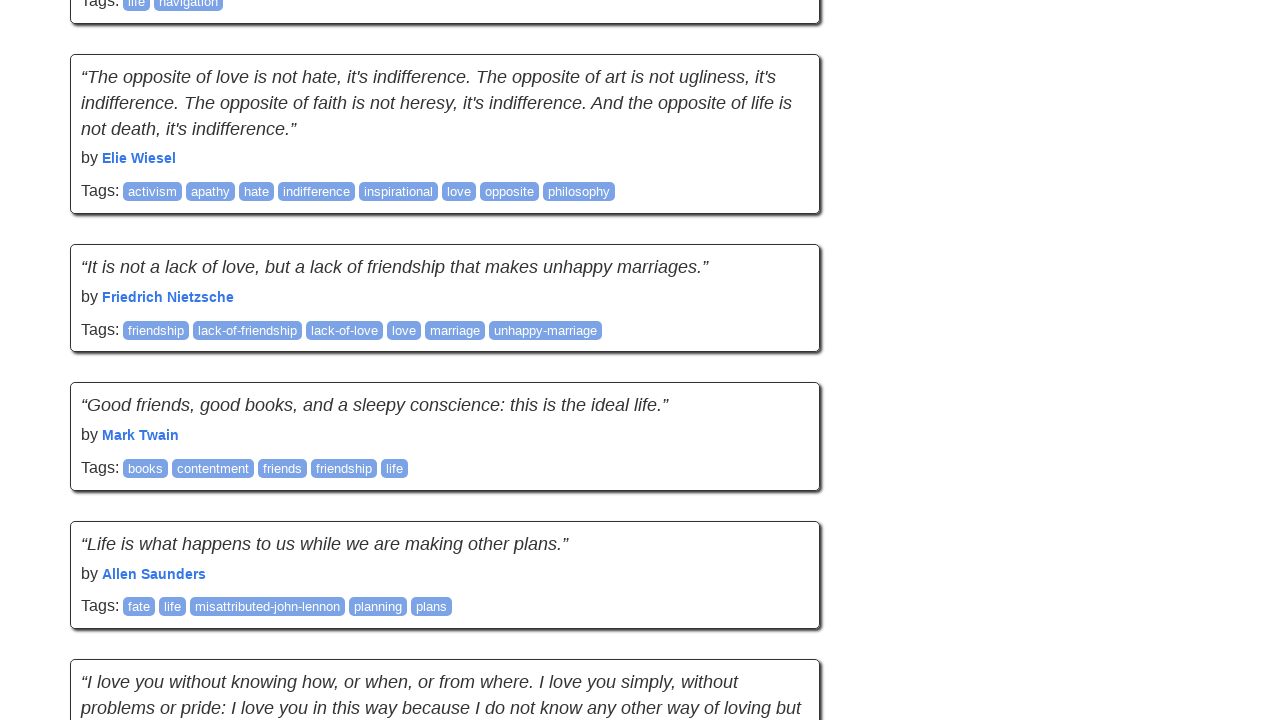

Waited 2 seconds for new content to load
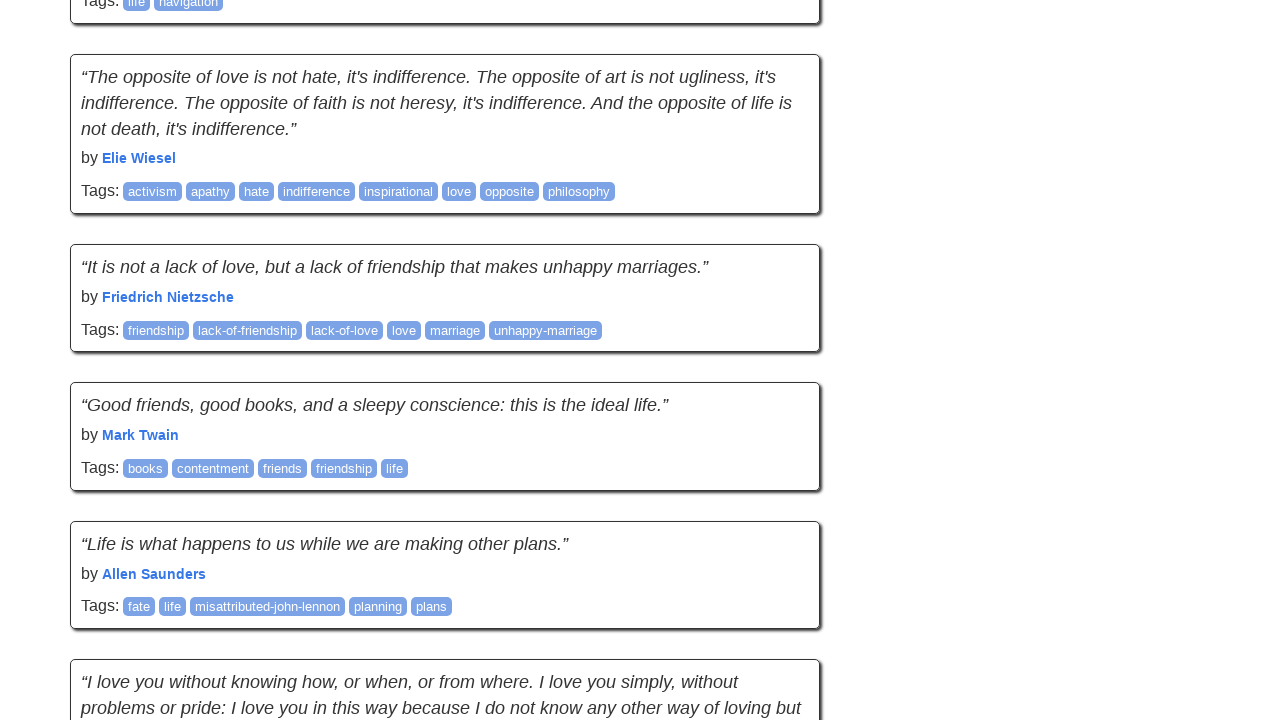

Retrieved updated page height after scroll
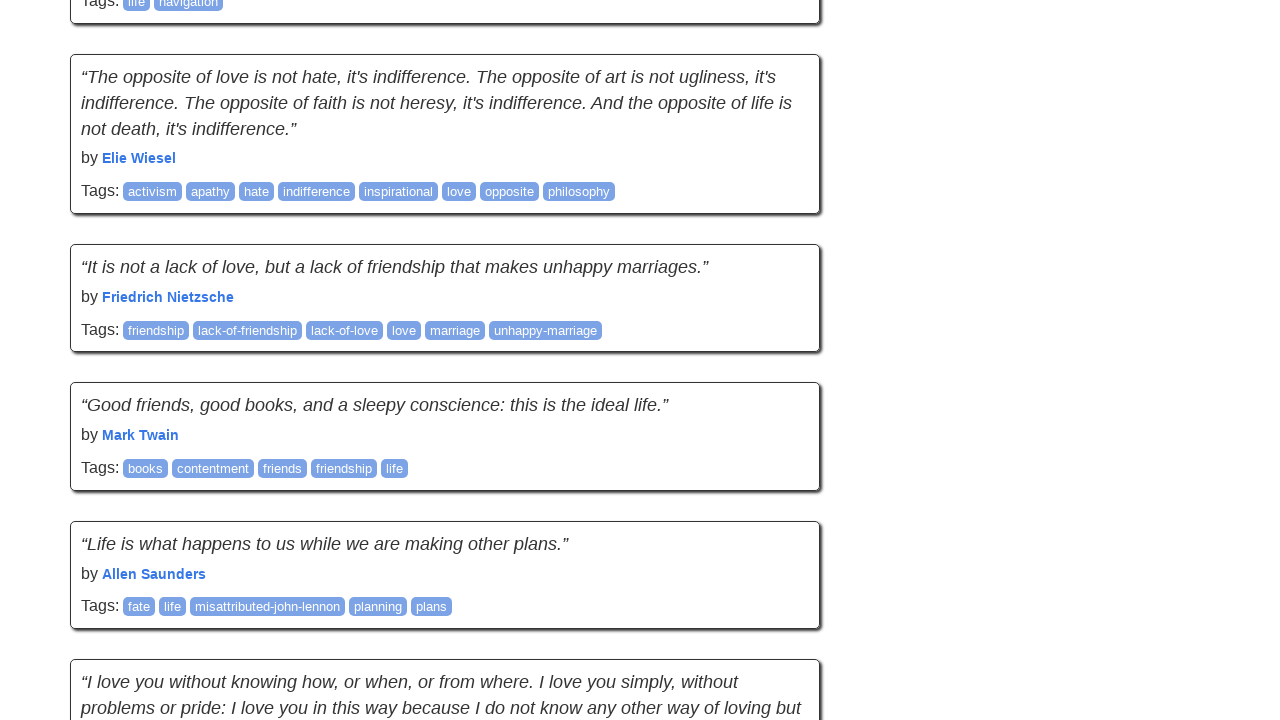

Scrolled to bottom of page (iteration 3)
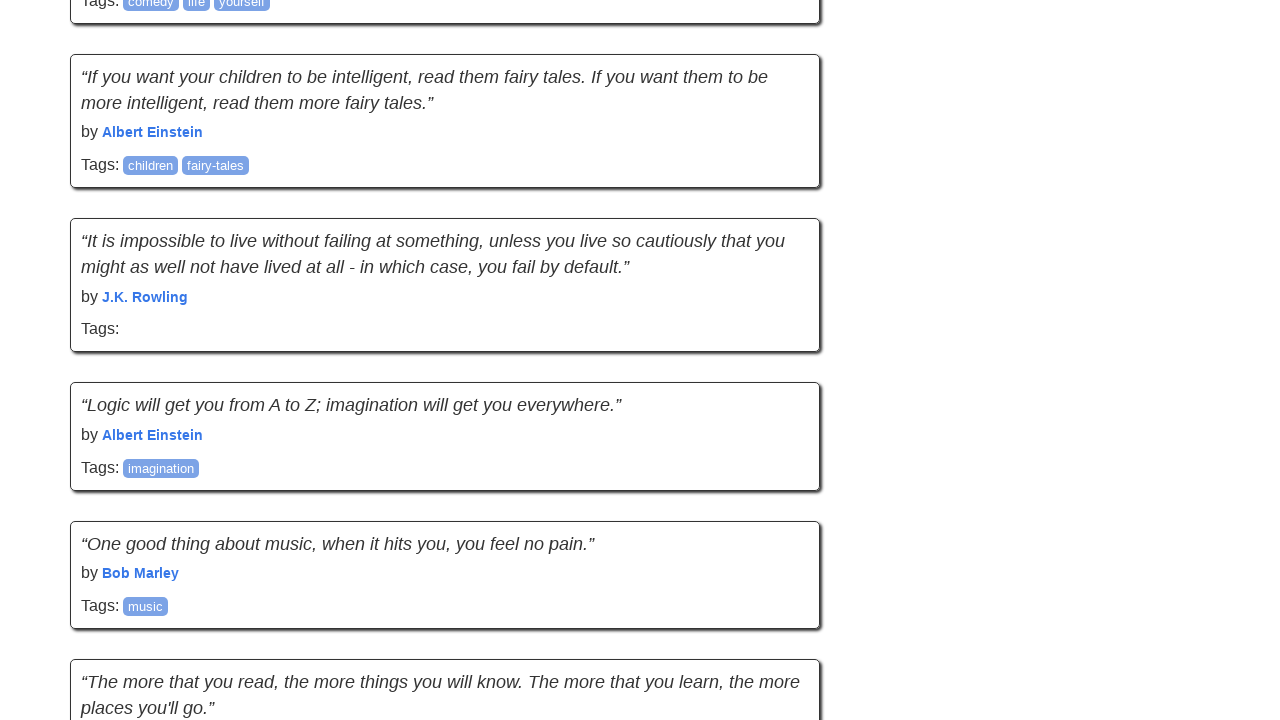

Waited 2 seconds for new content to load
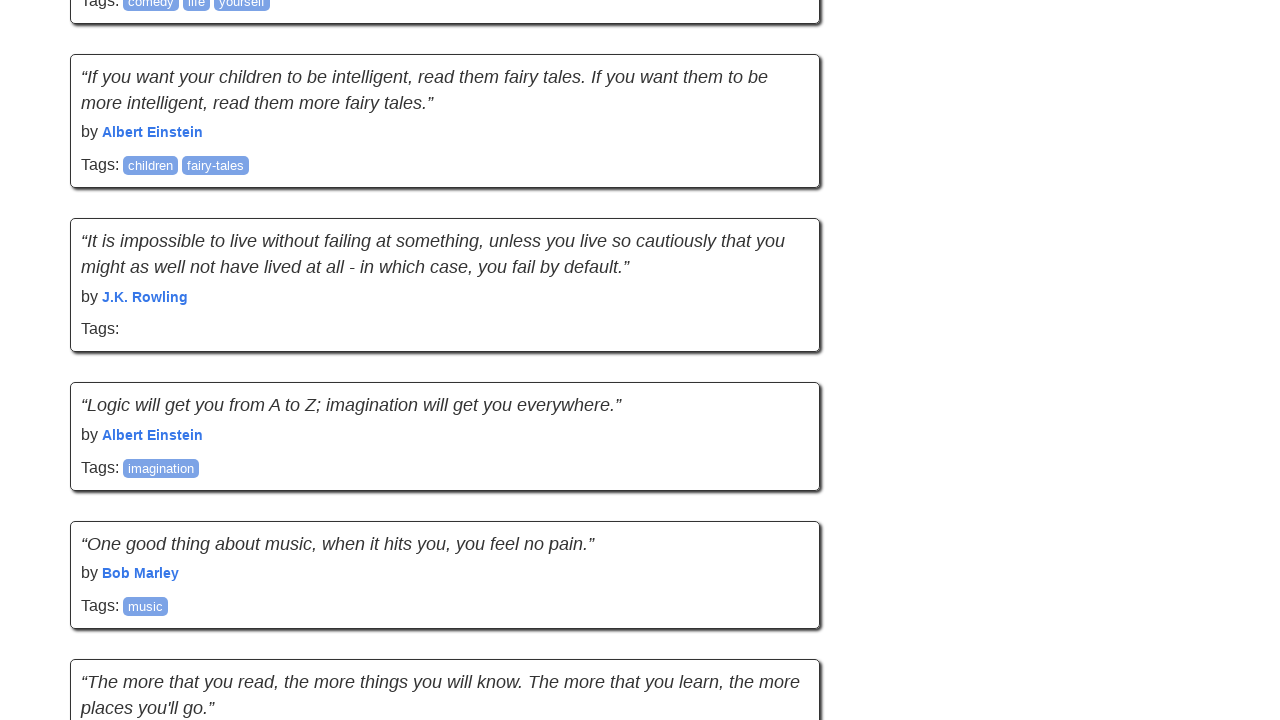

Retrieved updated page height after scroll
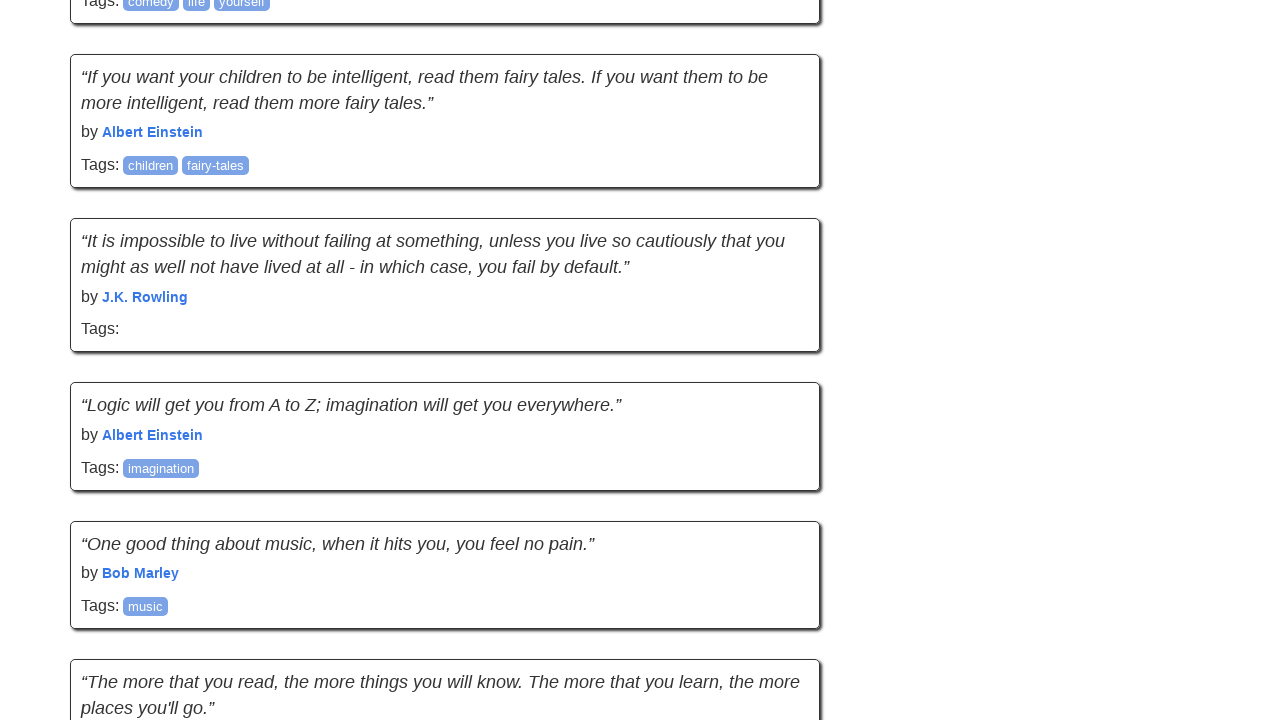

Verified quotes are visible after infinite scrolling
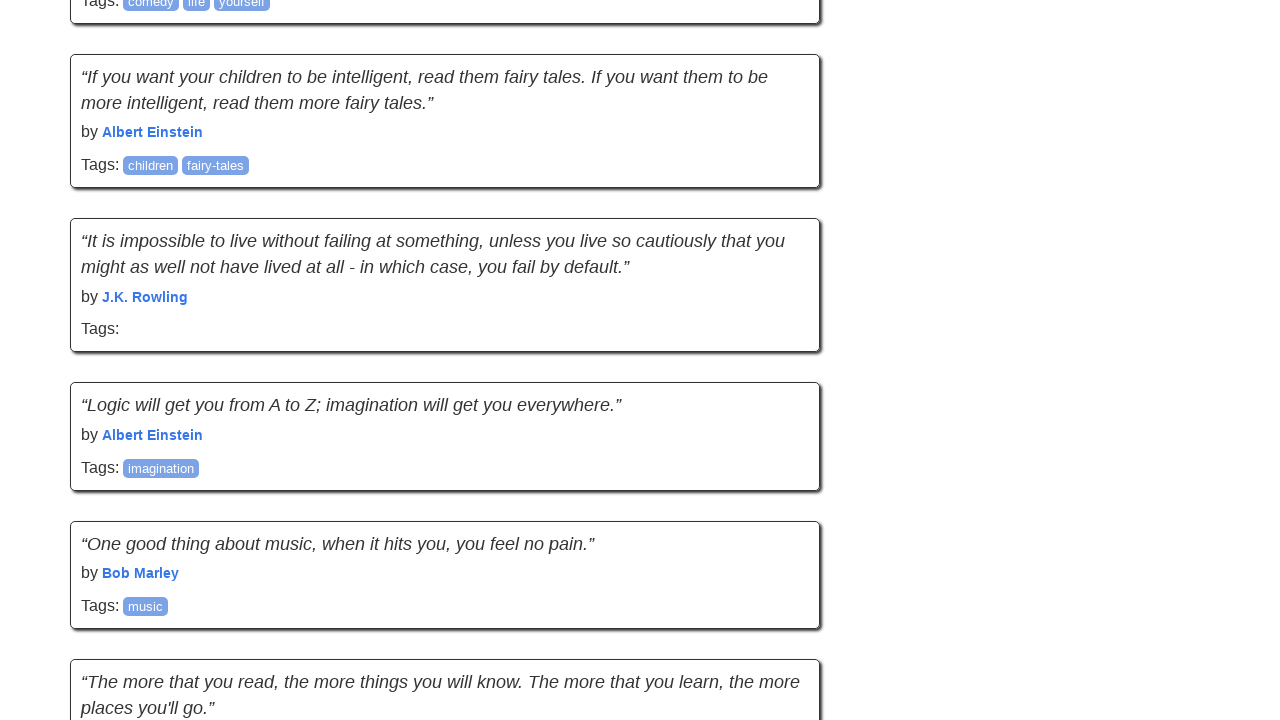

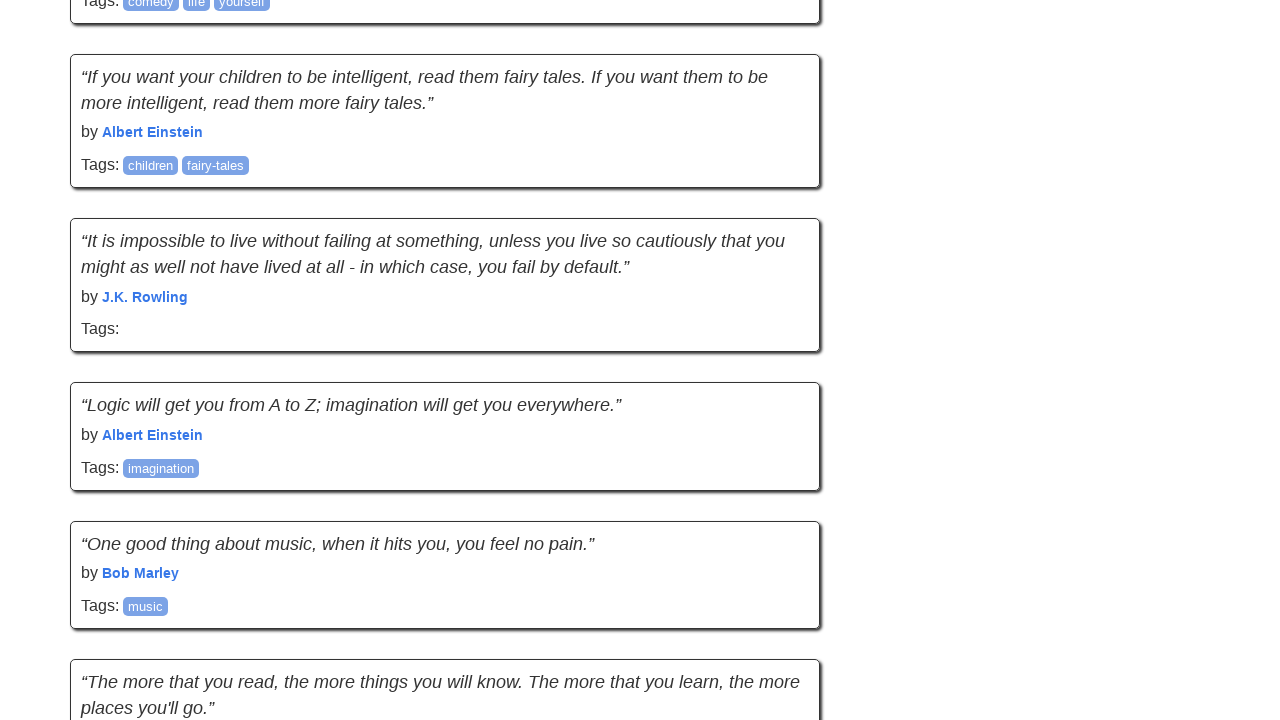